Tests alert dialog handling by filling a name field and triggering an alert

Starting URL: https://rahulshettyacademy.com/AutomationPractice/

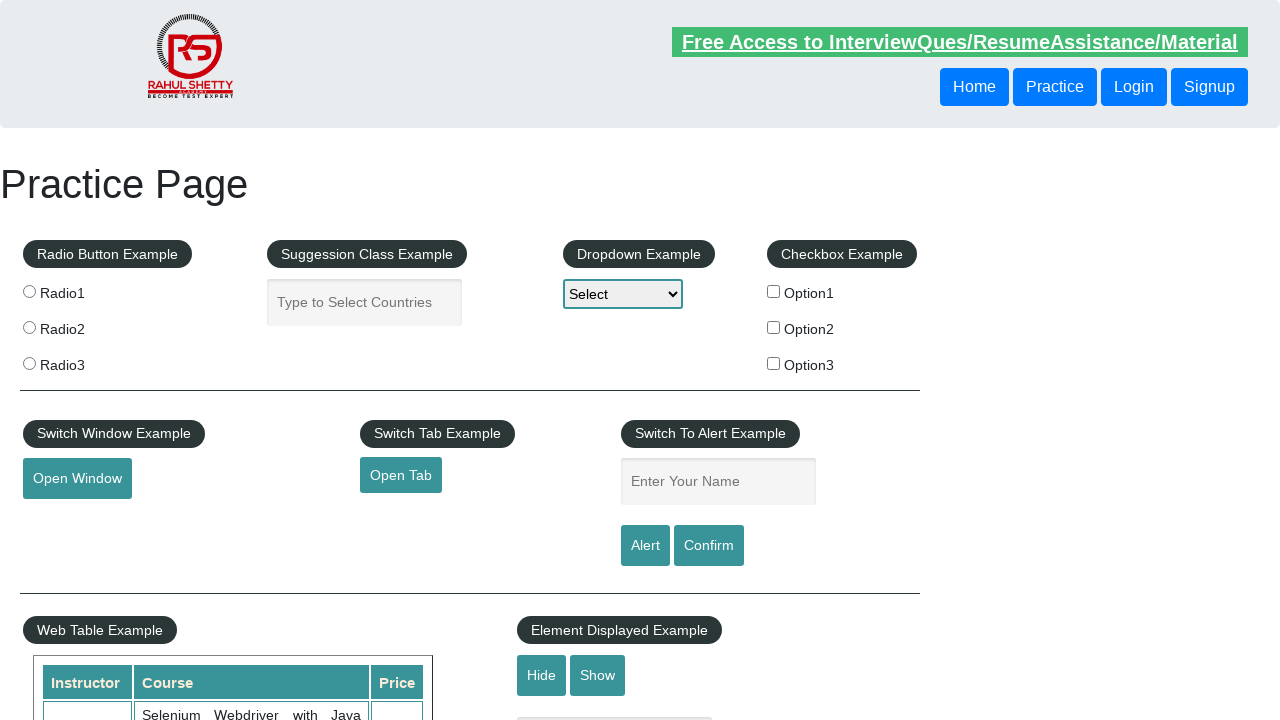

Set up dialog handler to accept alerts
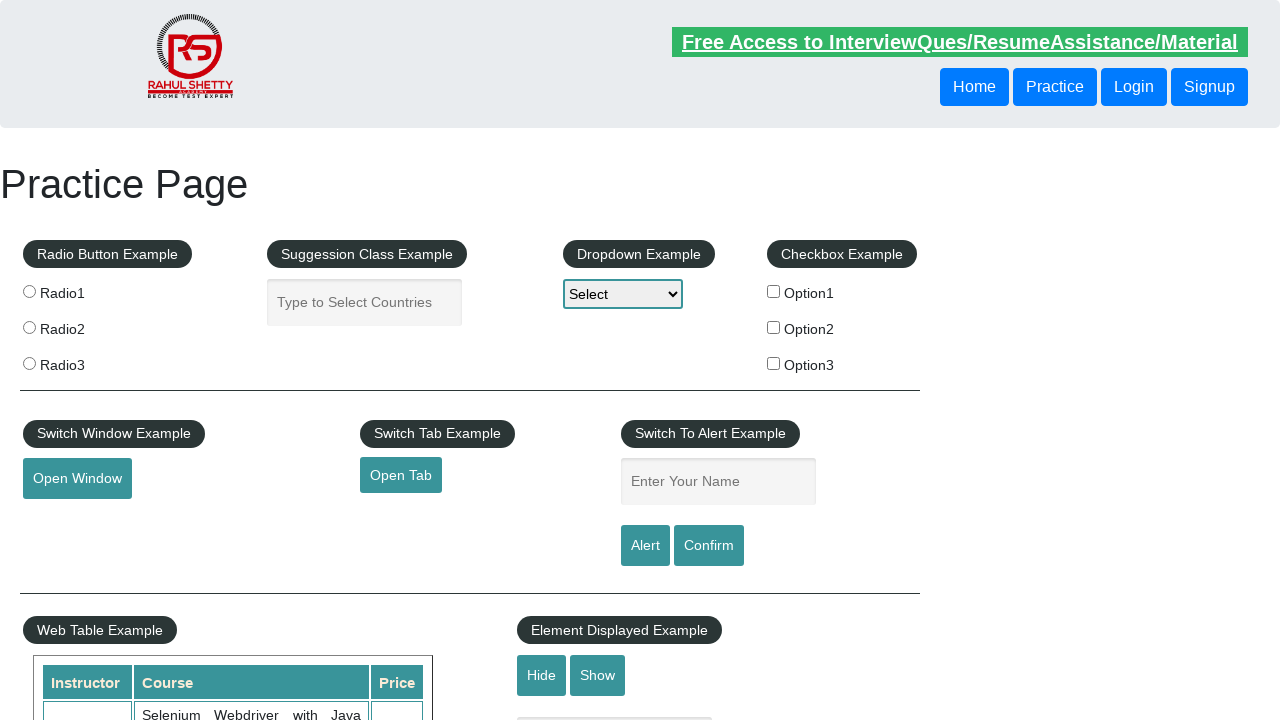

Filled name field with 'TestUser' on #name
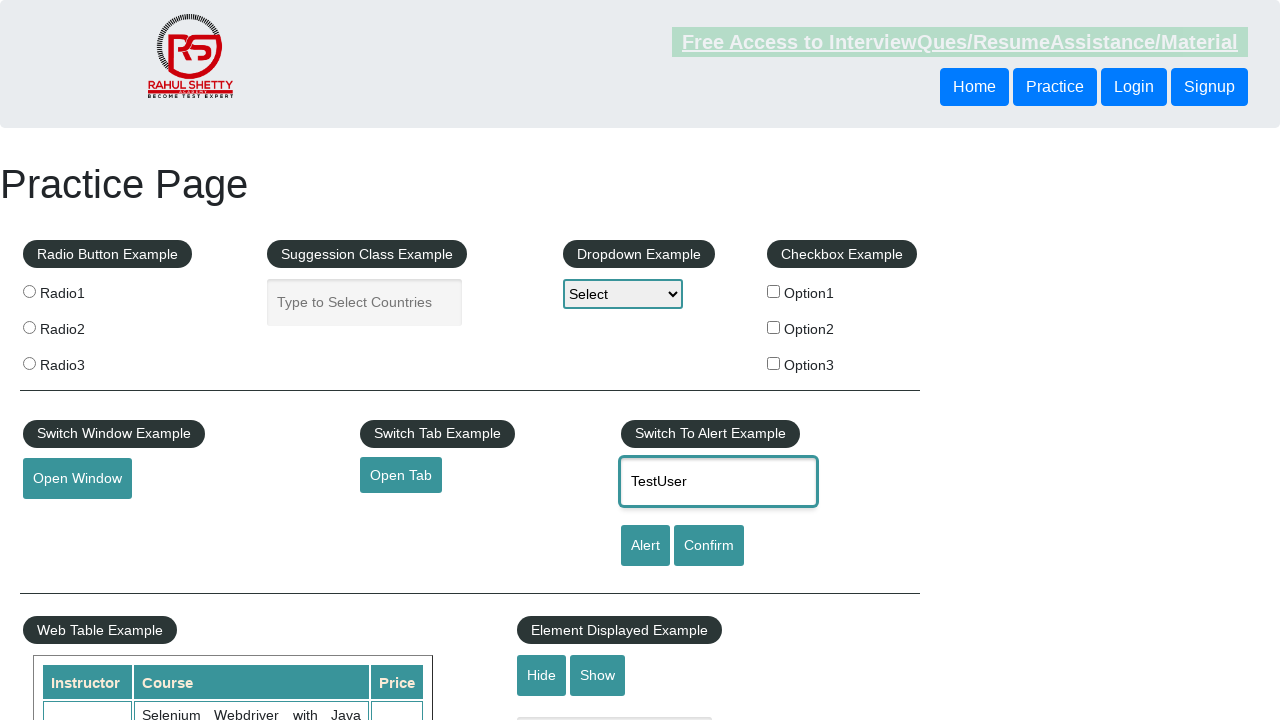

Clicked alert button to trigger alert dialog at (645, 546) on #alertbtn
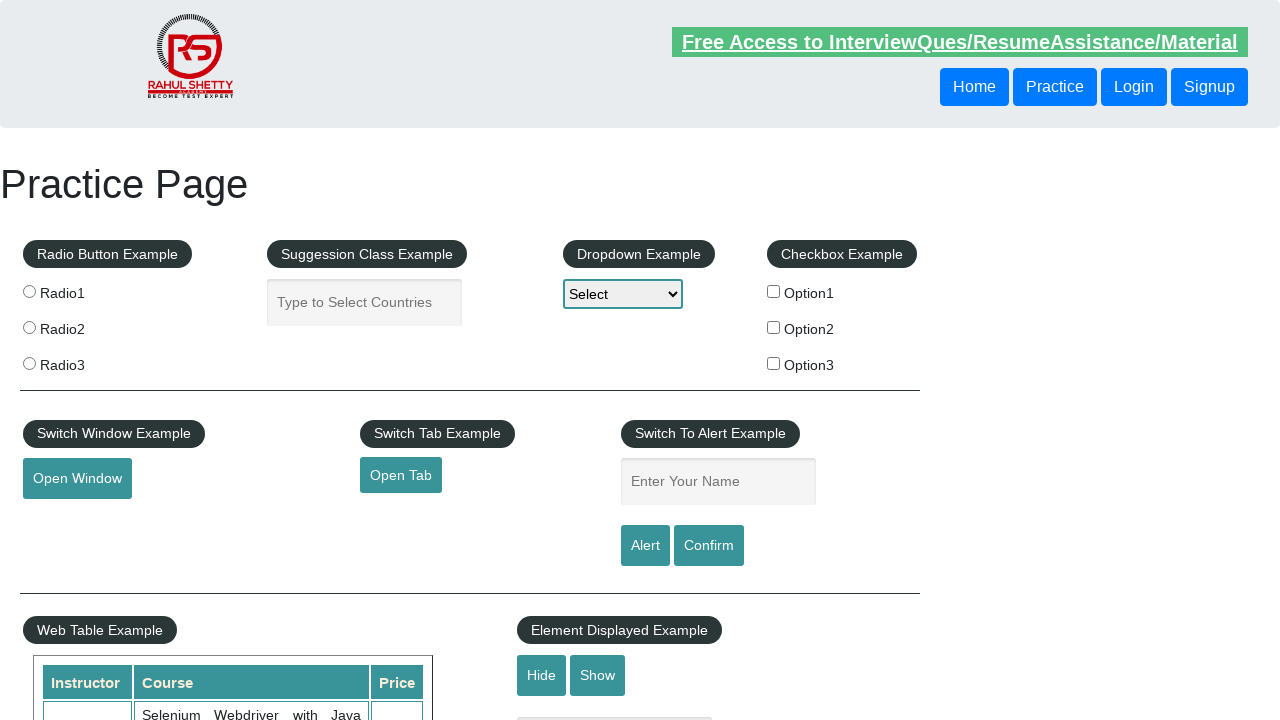

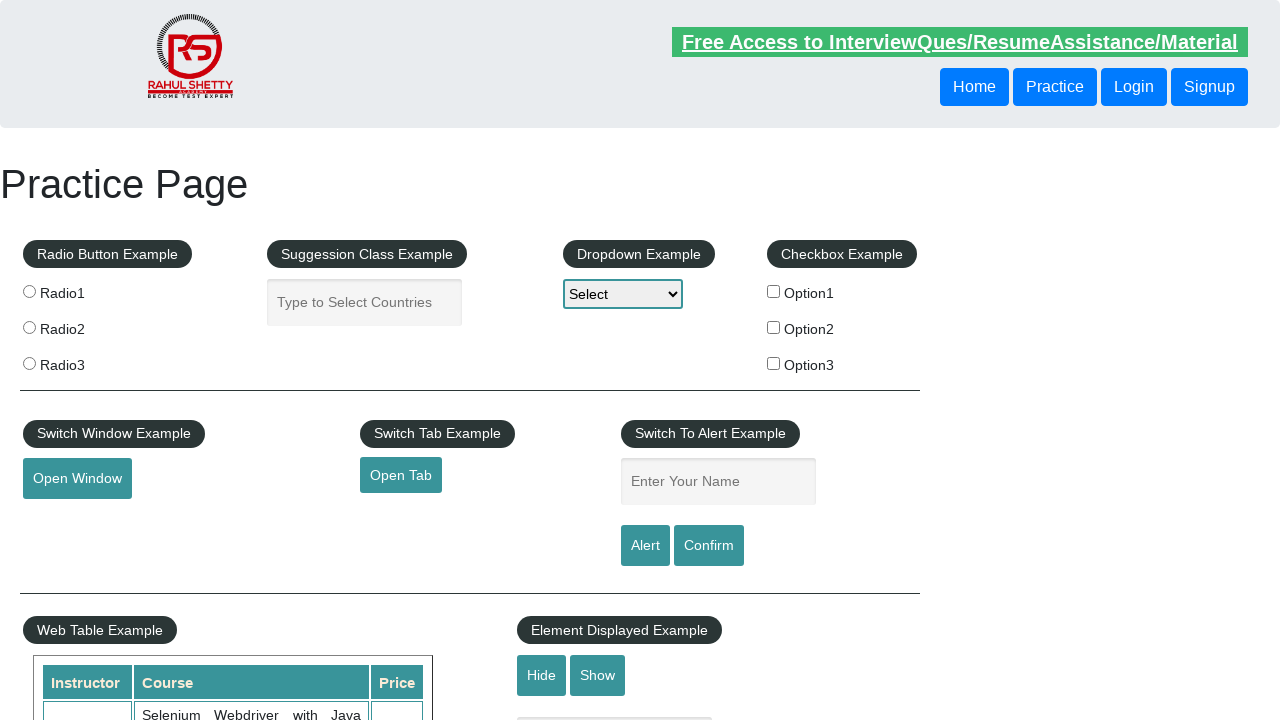